Tests scrolling to a table and verifies that the sum of values in the fourth column matches the displayed total amount

Starting URL: https://rahulshettyacademy.com/AutomationPractice/

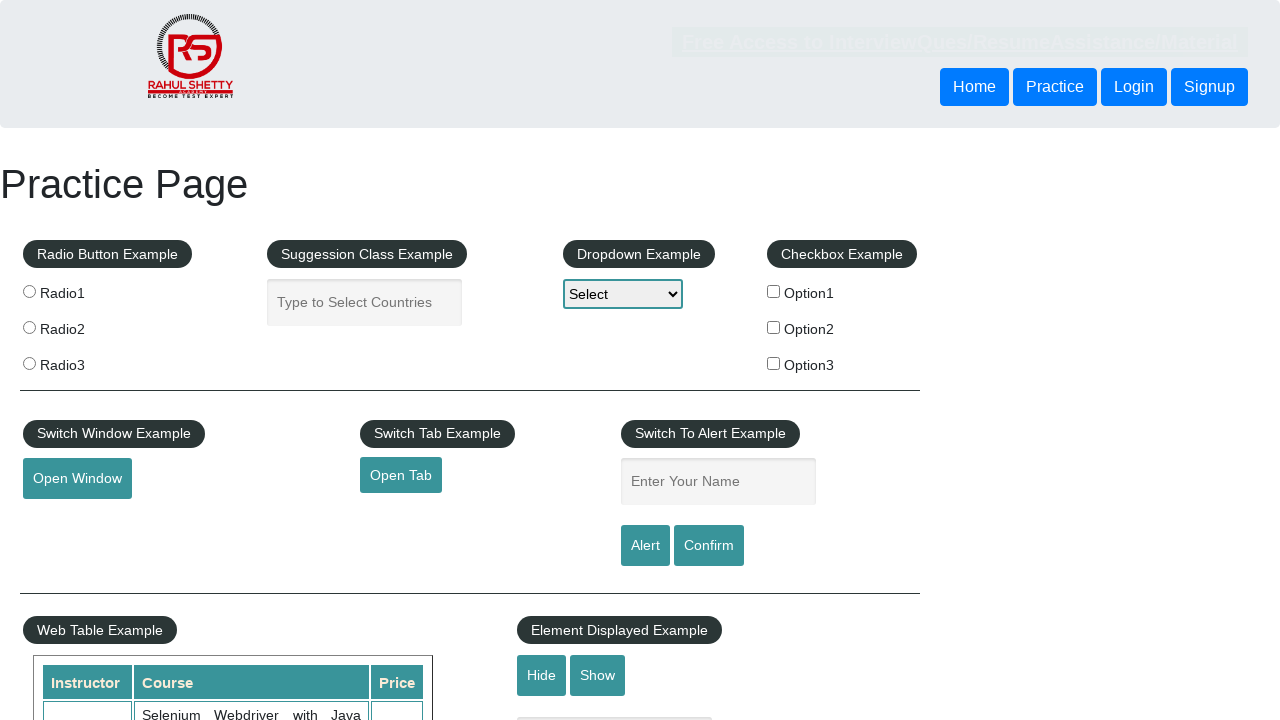

Scrolled down 600 pixels to reveal the table
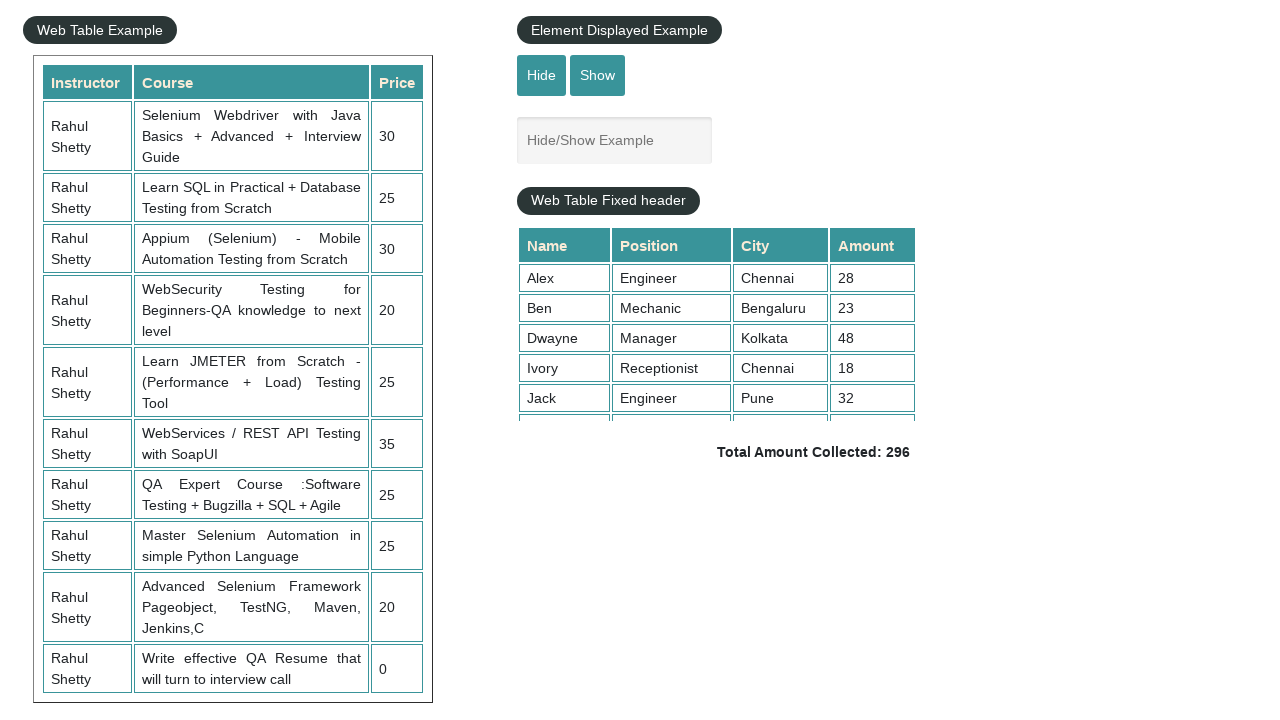

Table with class 'tableFixHead' is now visible
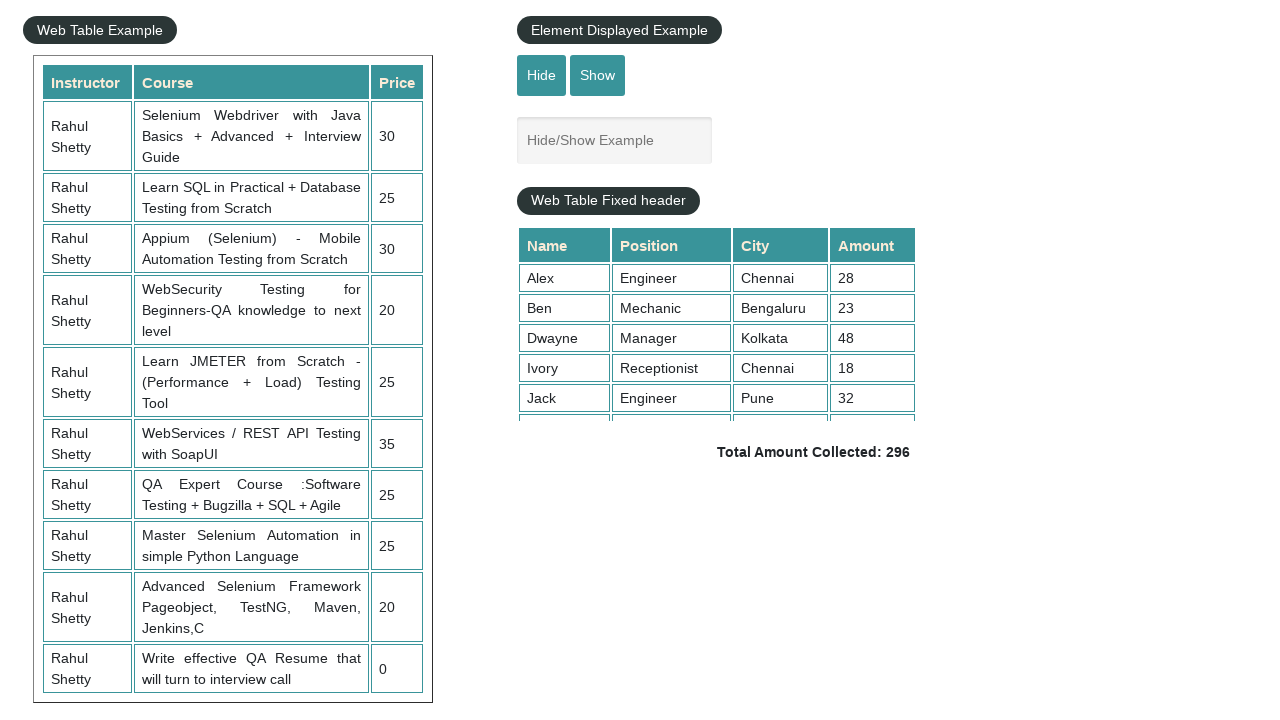

Retrieved all values from the 4th column of the table
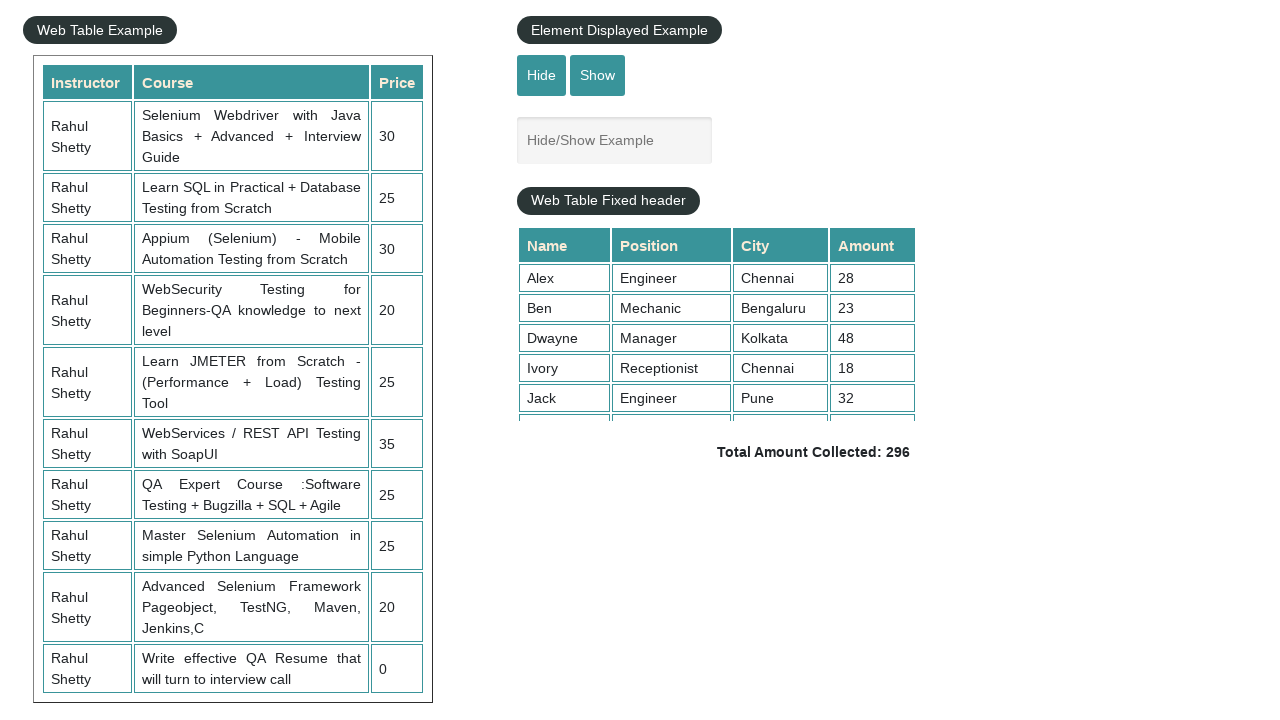

Calculated sum of 4th column values: 296
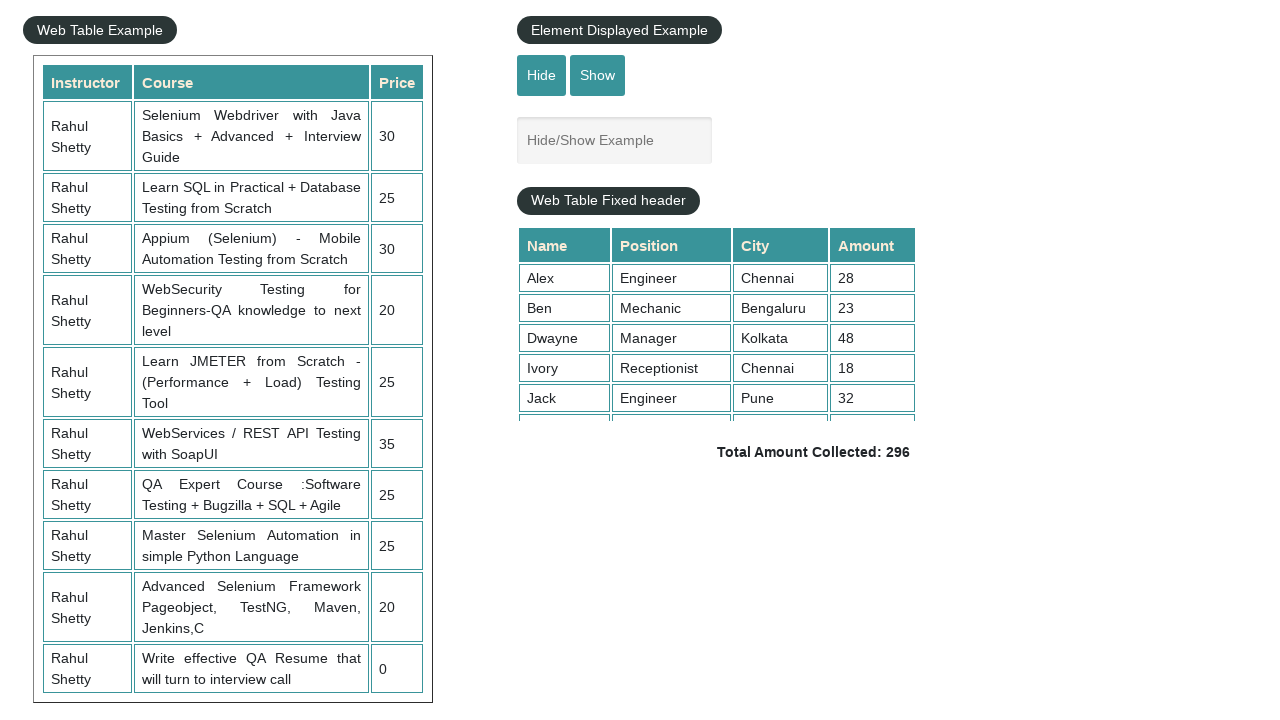

Retrieved the total amount text from the page
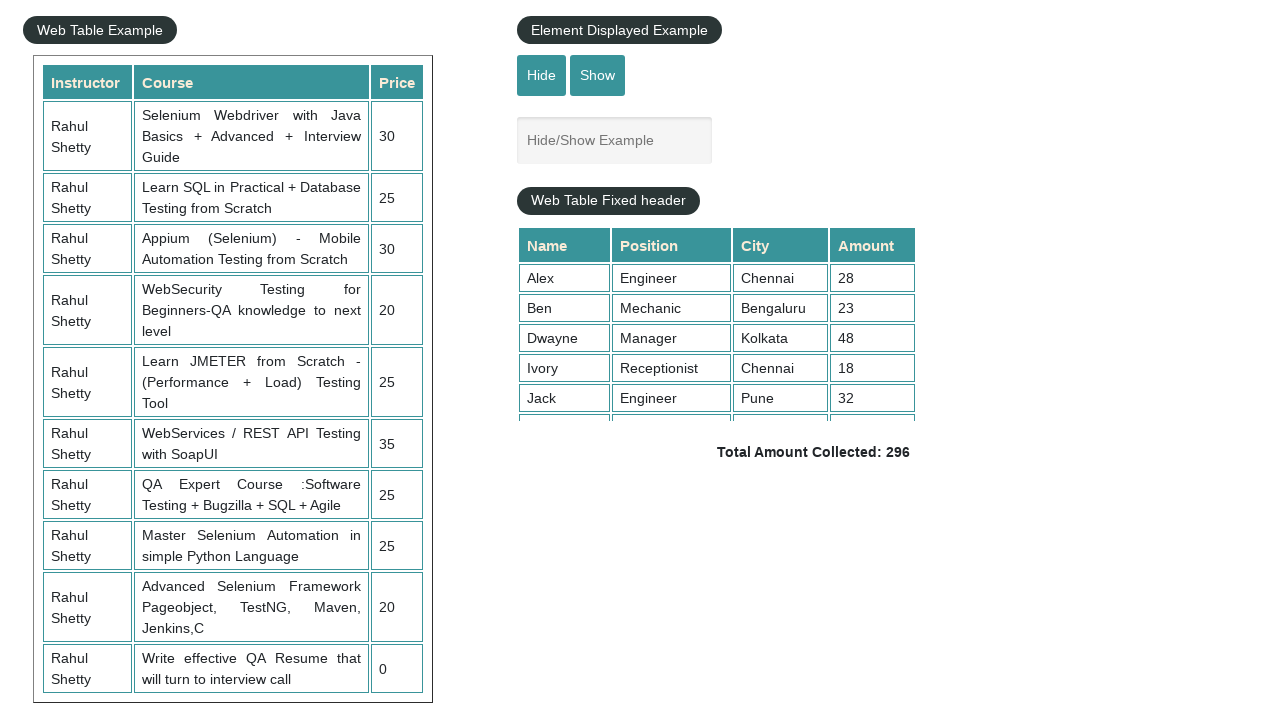

Parsed expected sum from total amount text: 296
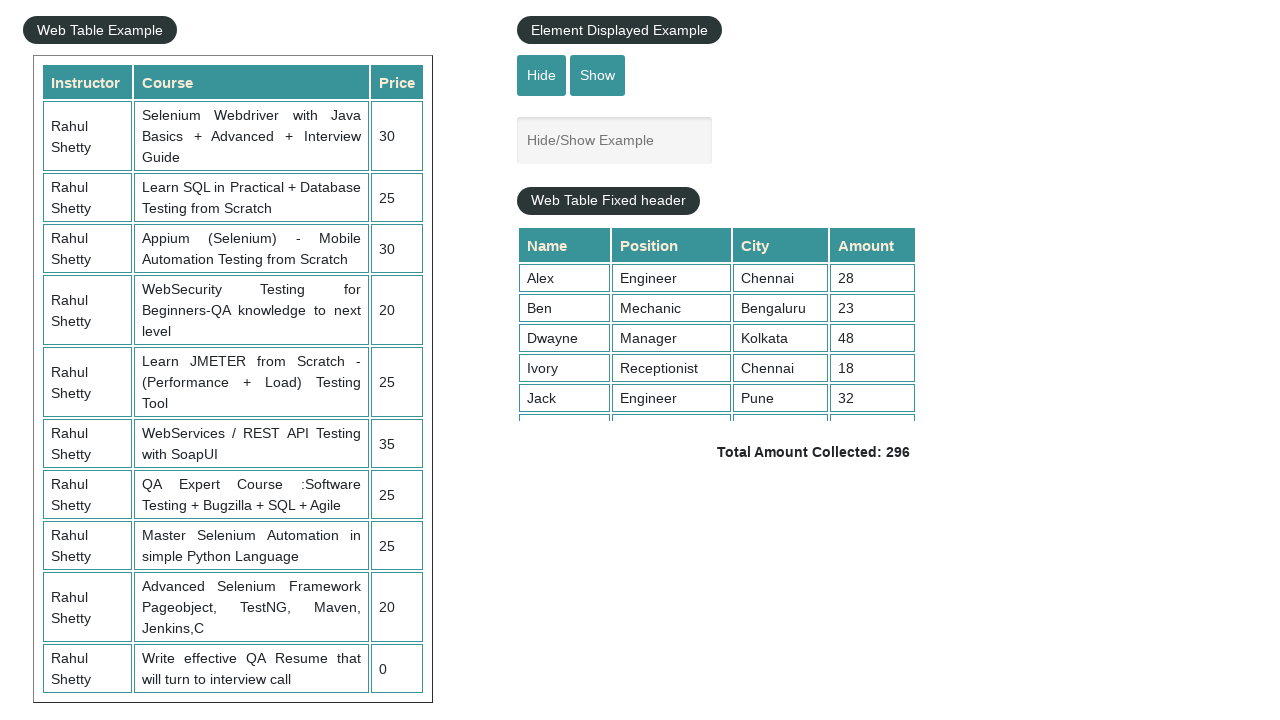

Verified that calculated sum (296) matches expected sum (296)
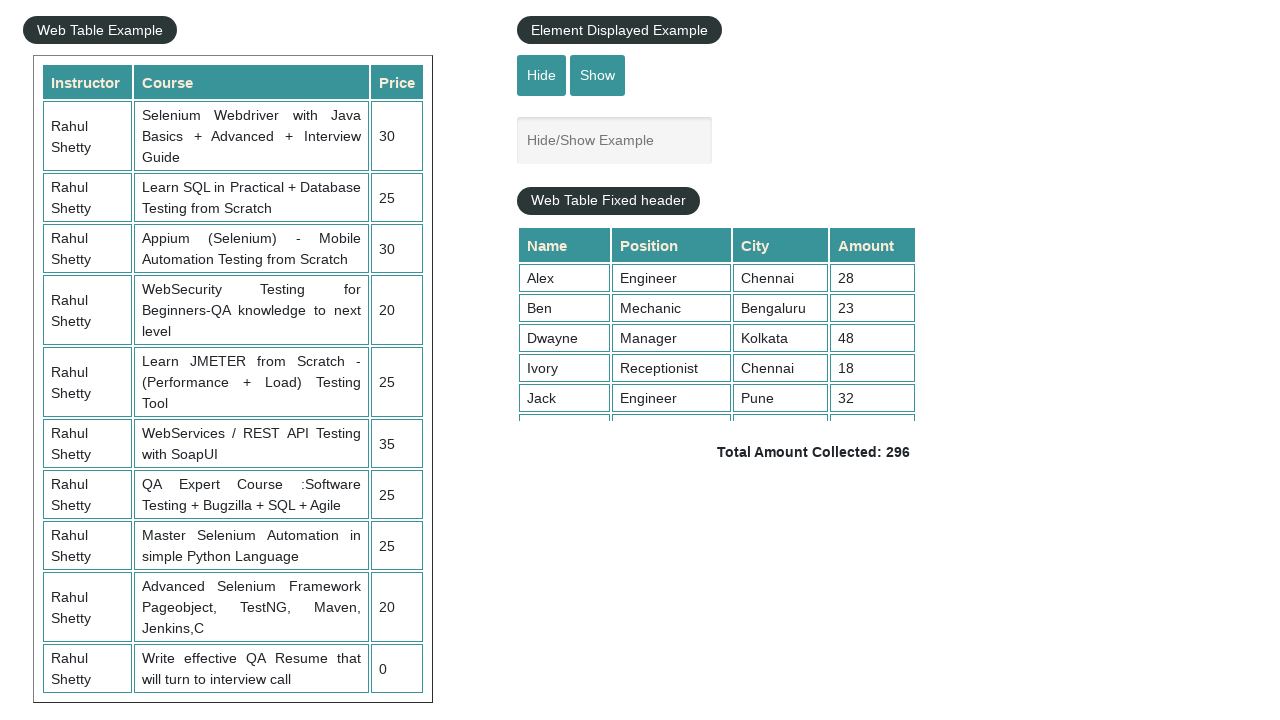

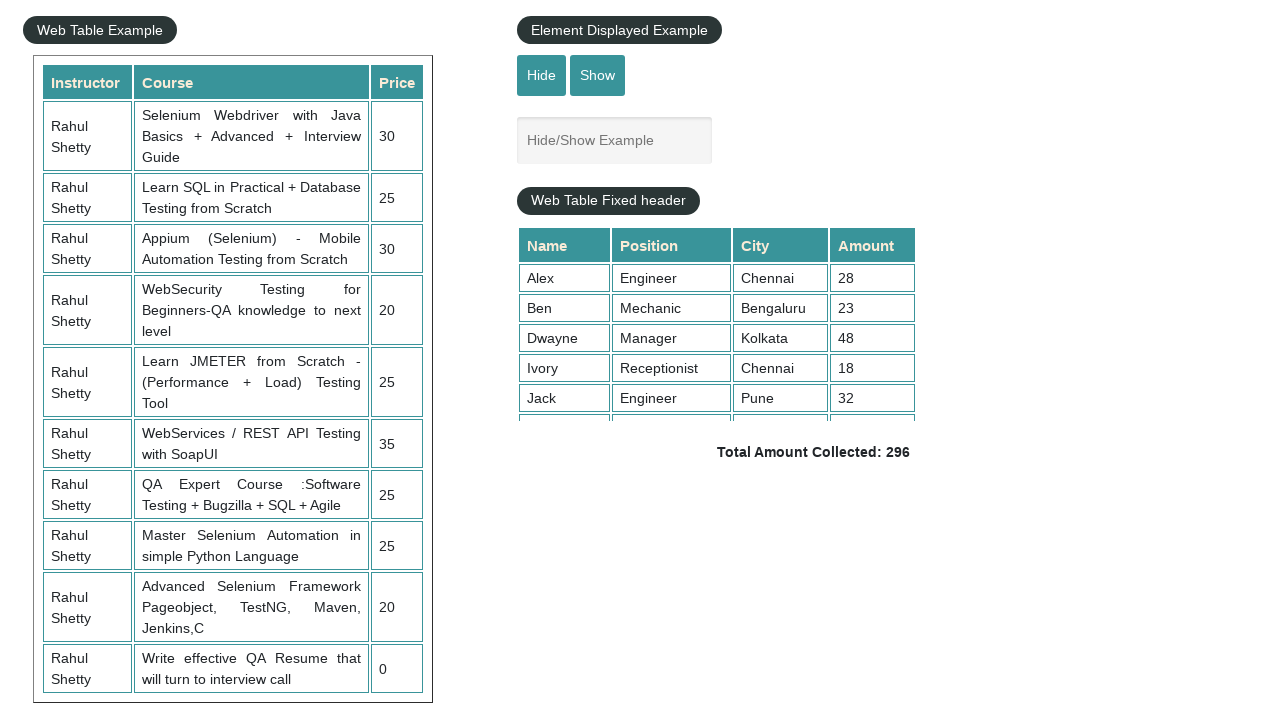